Tests drag and drop functionality by dragging elements to target drop zones on a practice website. Performs two separate drag and drop operations.

Starting URL: https://www.leafground.com/drag.xhtml

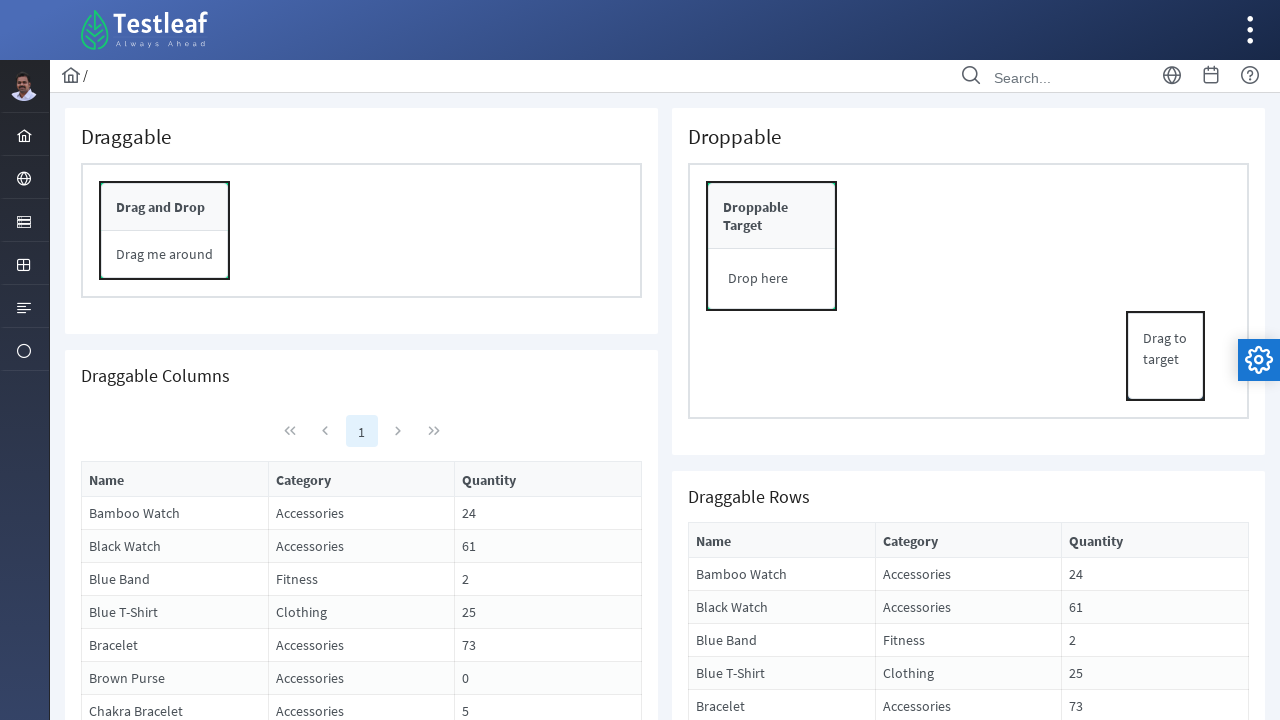

Waited for drag element to load
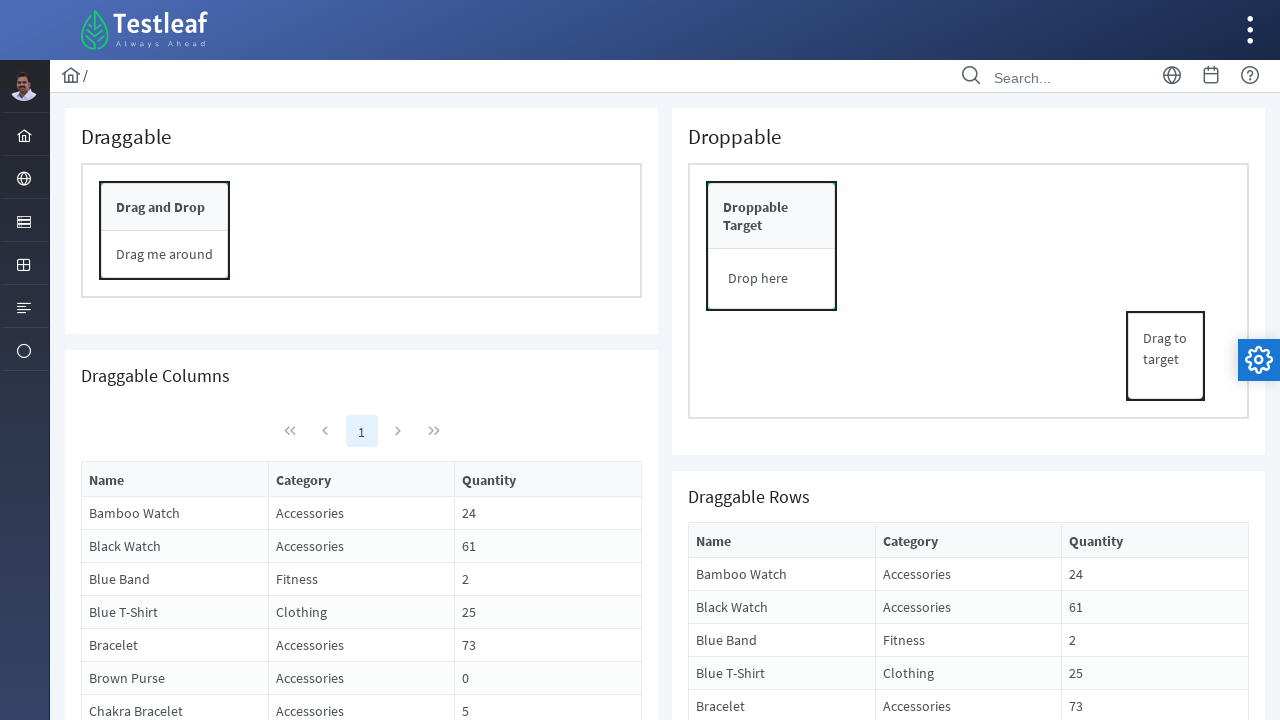

Located first drag source element
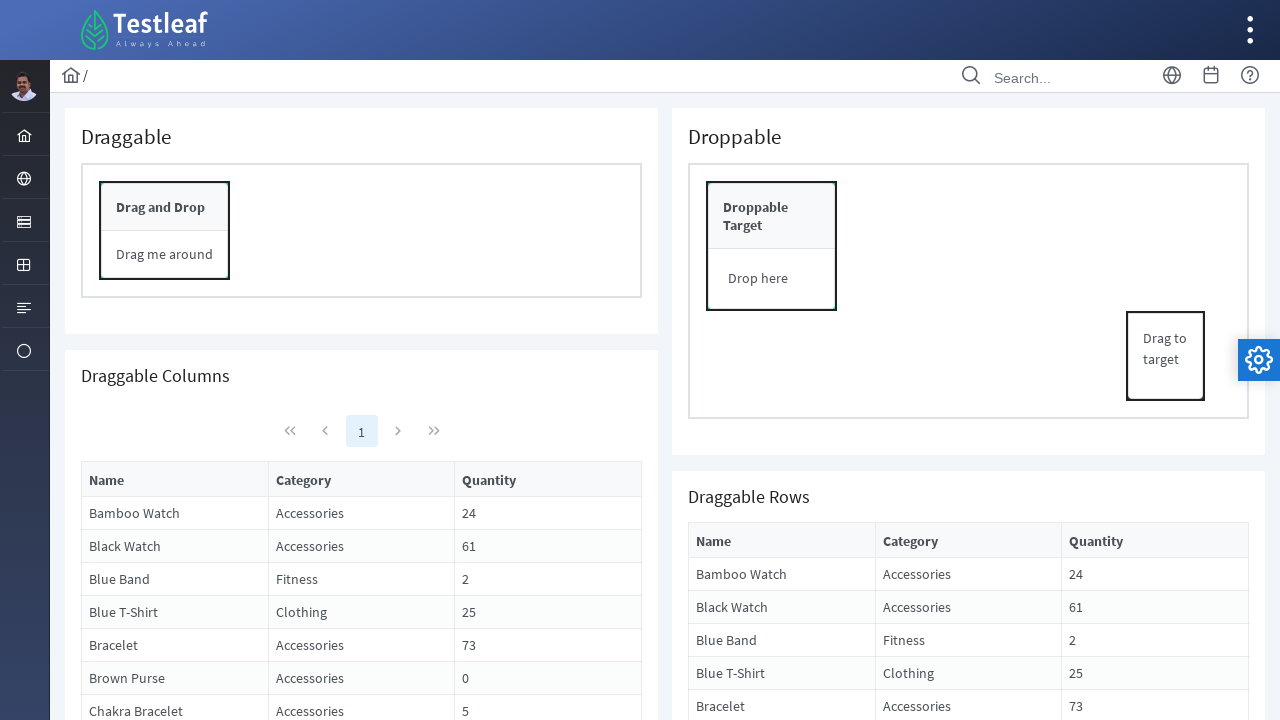

Located first drop target zone
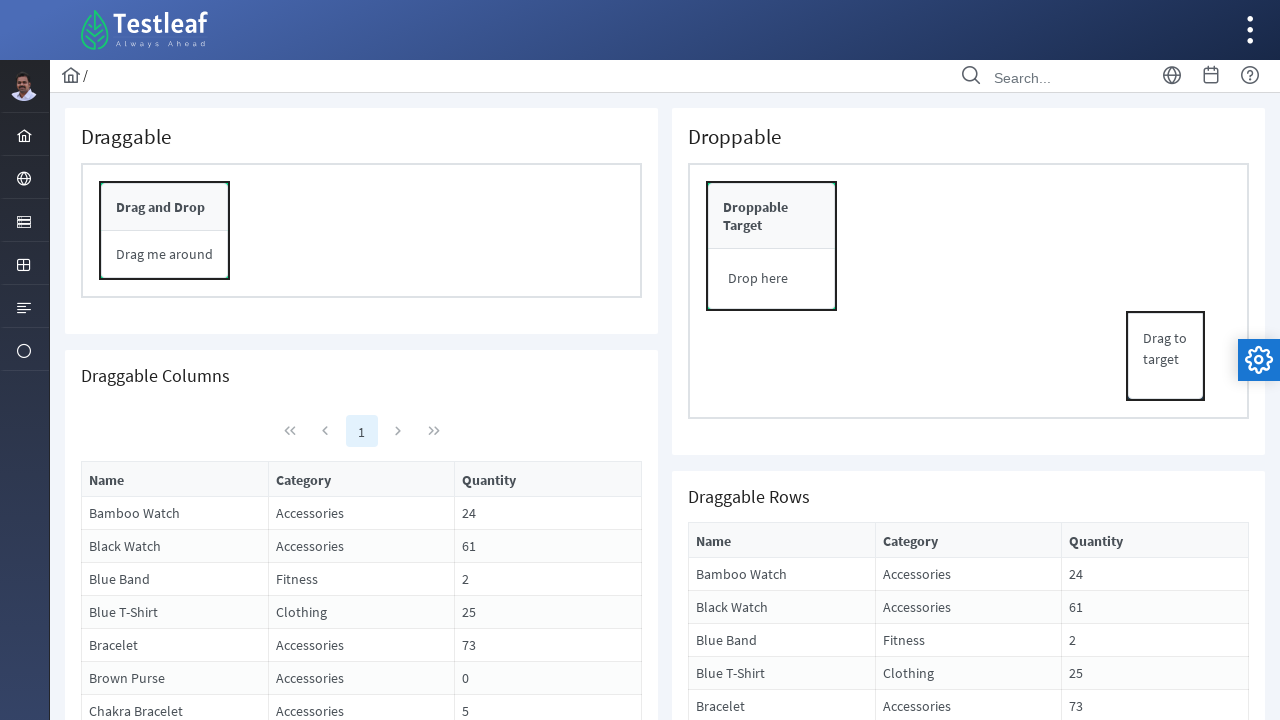

Dragged element to drop zone at (772, 279)
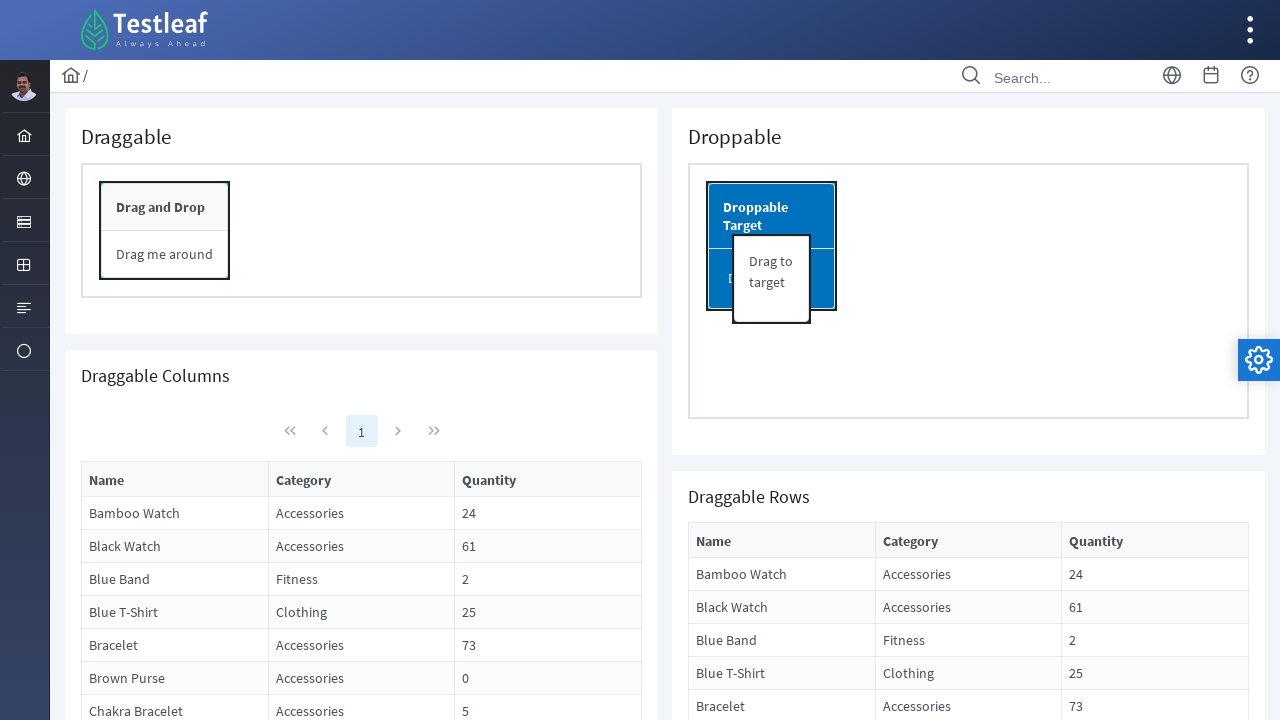

Located panel header drag source element
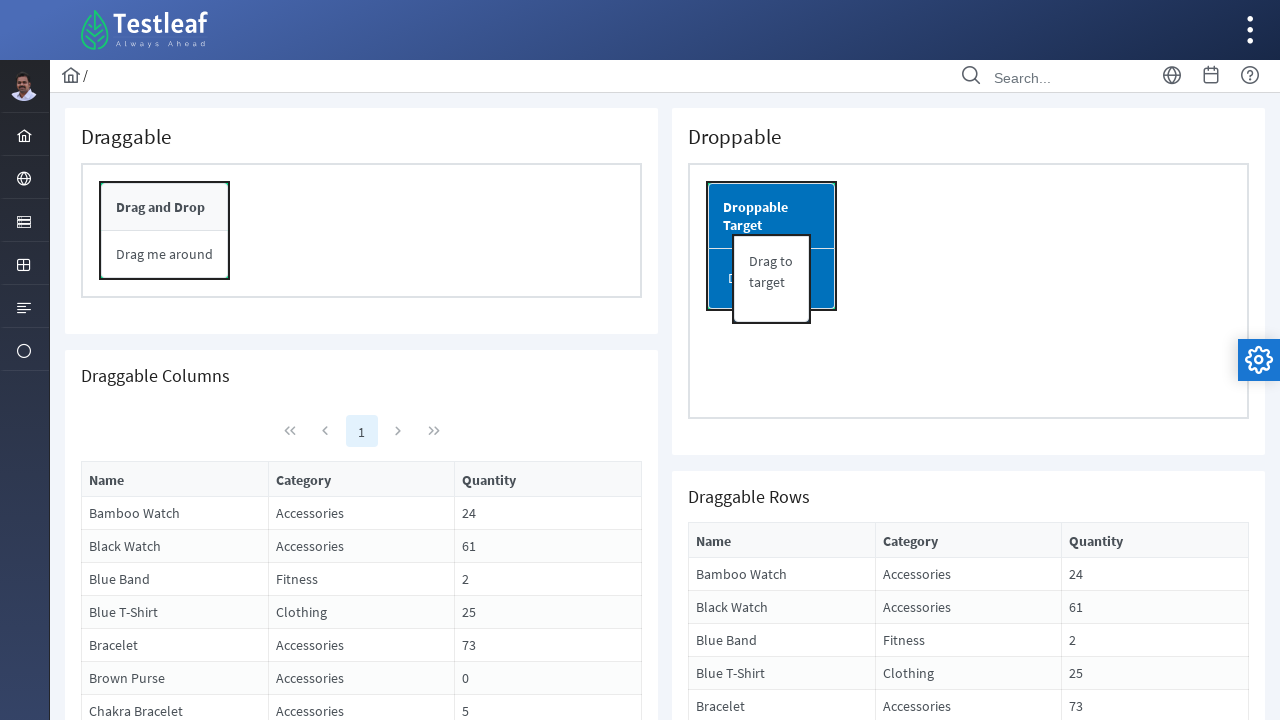

Located restricted panel drop target zone
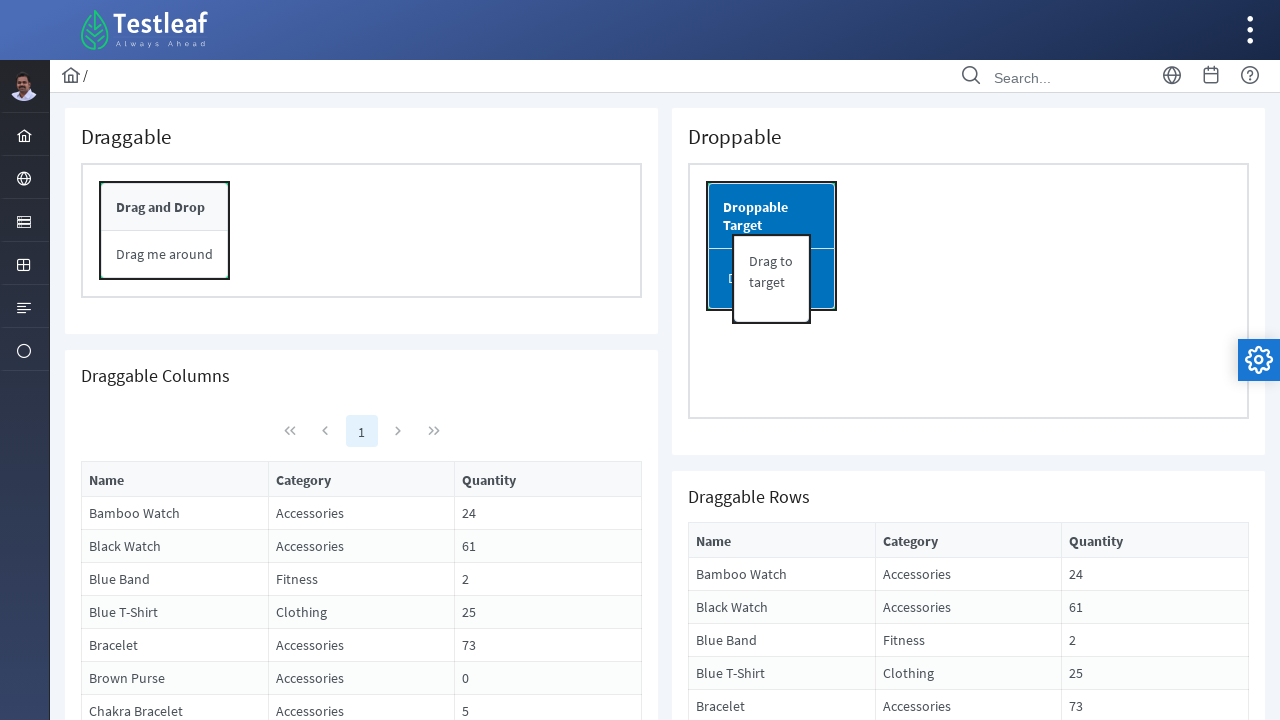

Dragged panel header to restricted panel at (362, 231)
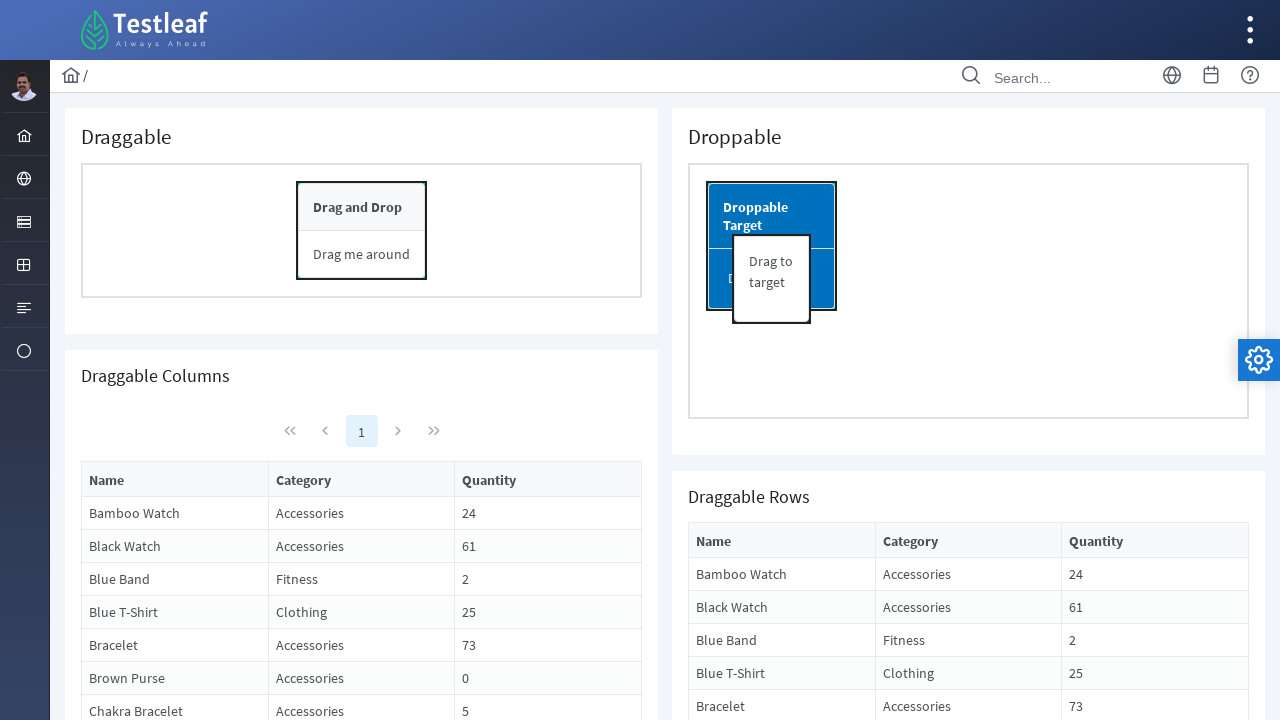

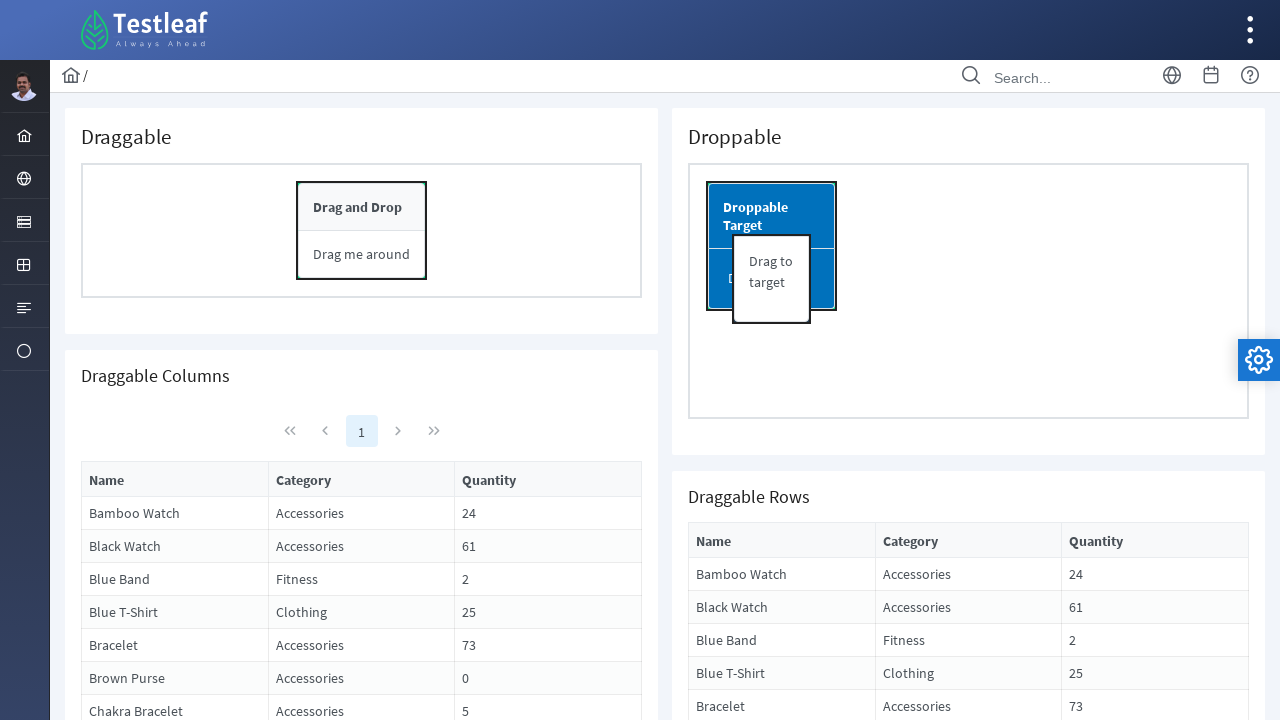